Navigates through Oracle Java API documentation by interacting with elements in three different iframes

Starting URL: https://docs.oracle.com/javase/8/docs/api/

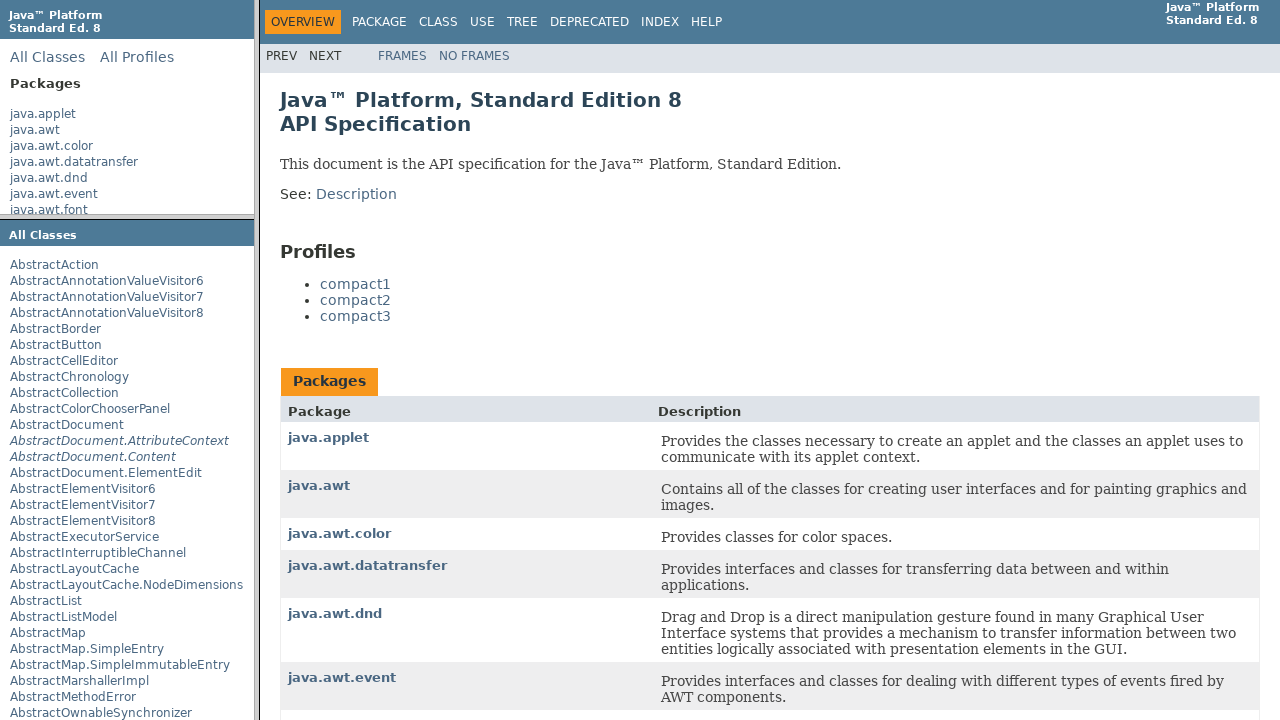

Accessed packageListFrame iframe
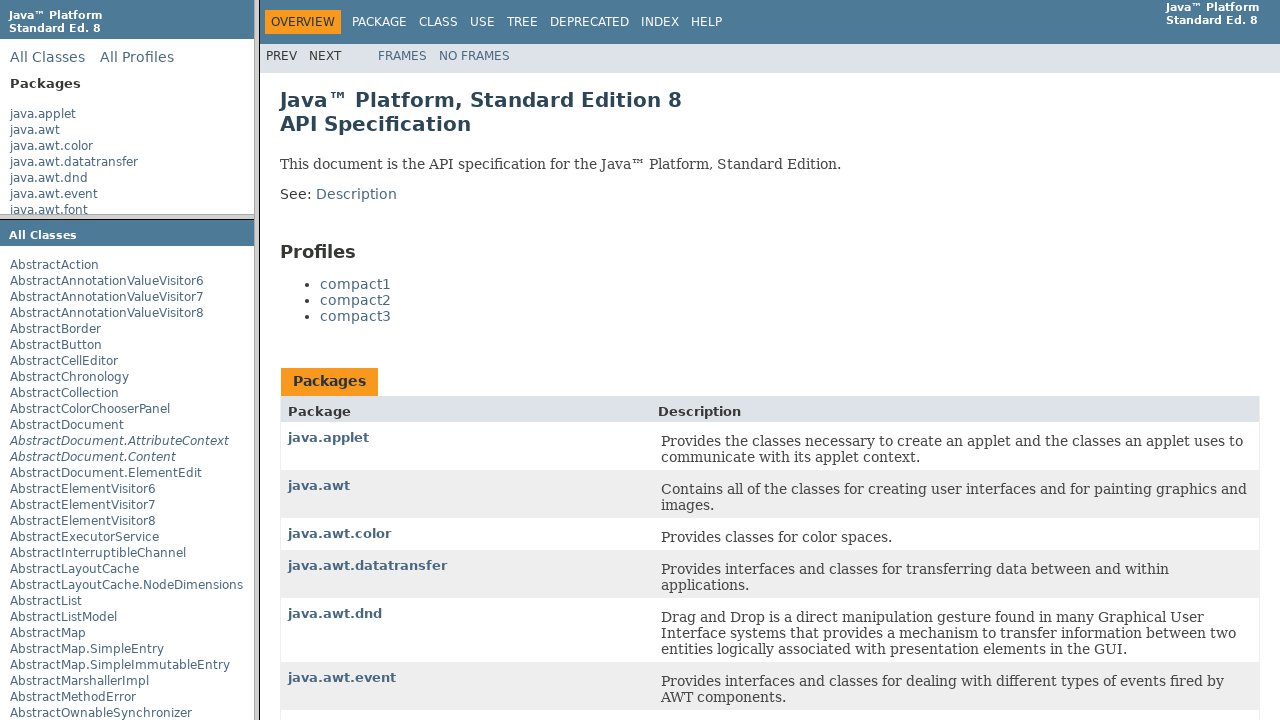

Clicked on package link in packageListFrame at (37, 107) on xpath=//ul[1]/li[17]/a[1]
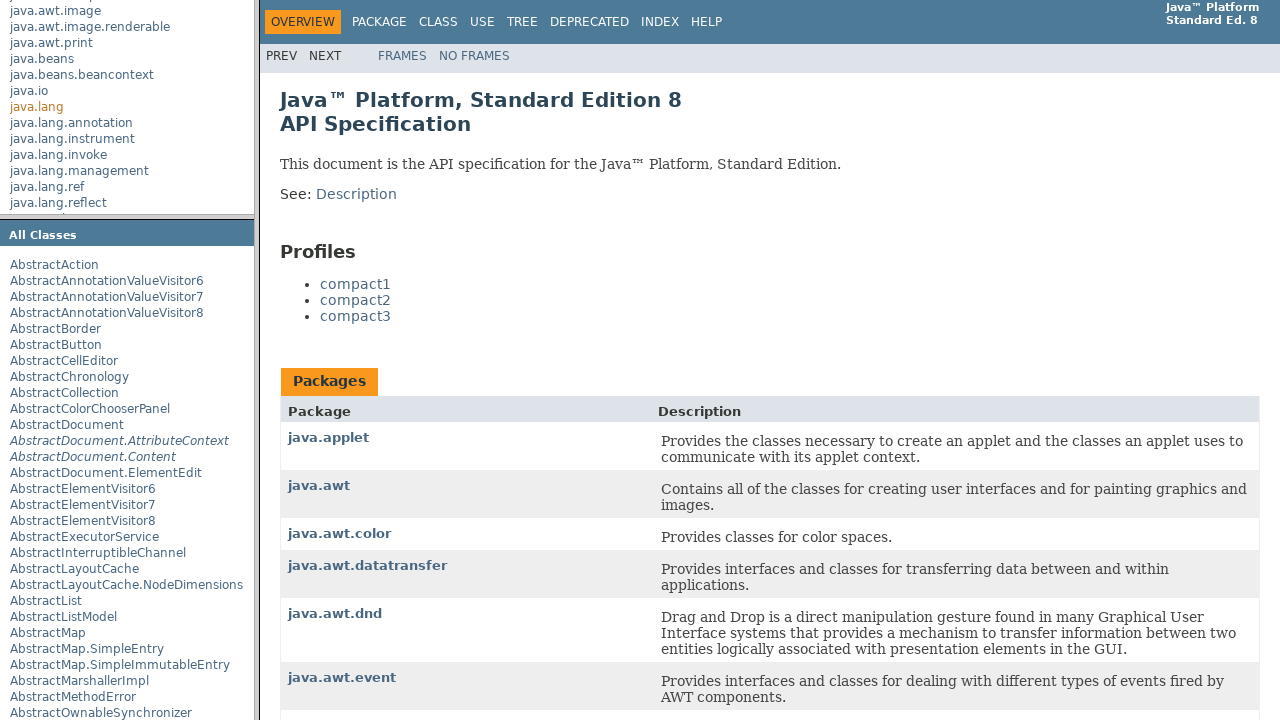

Waited 3 seconds for content to load
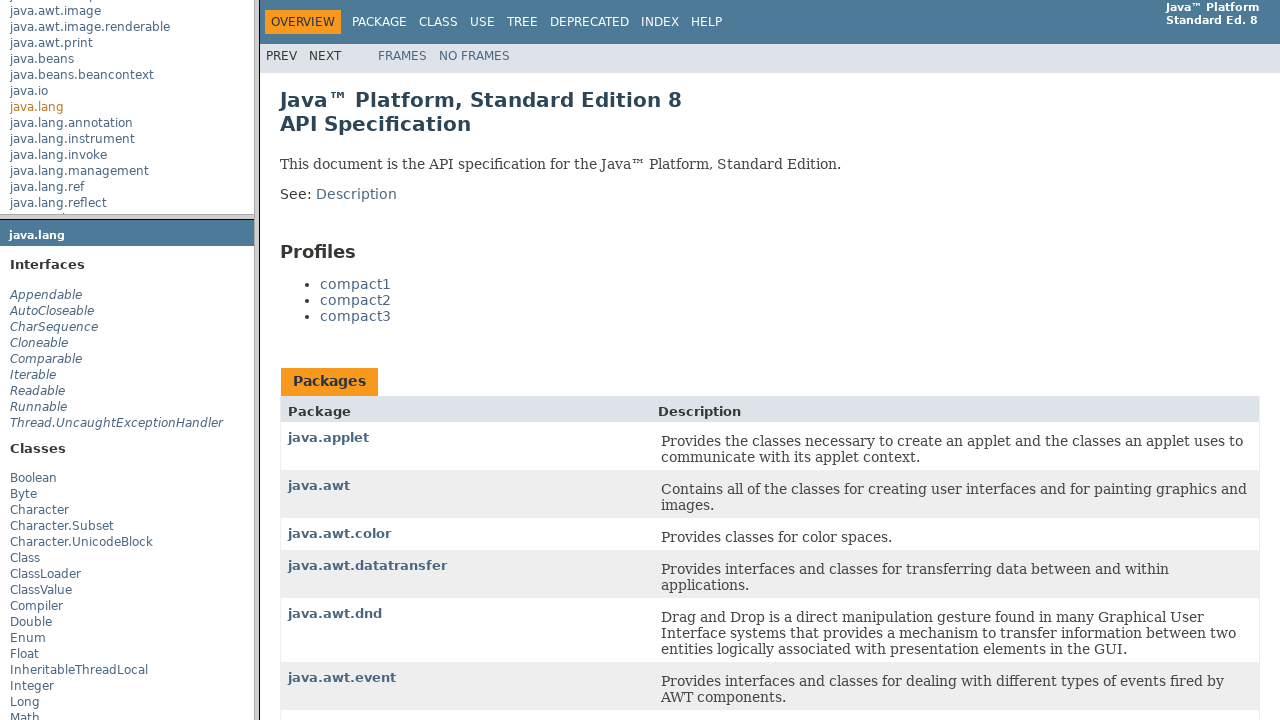

Accessed packageFrame iframe
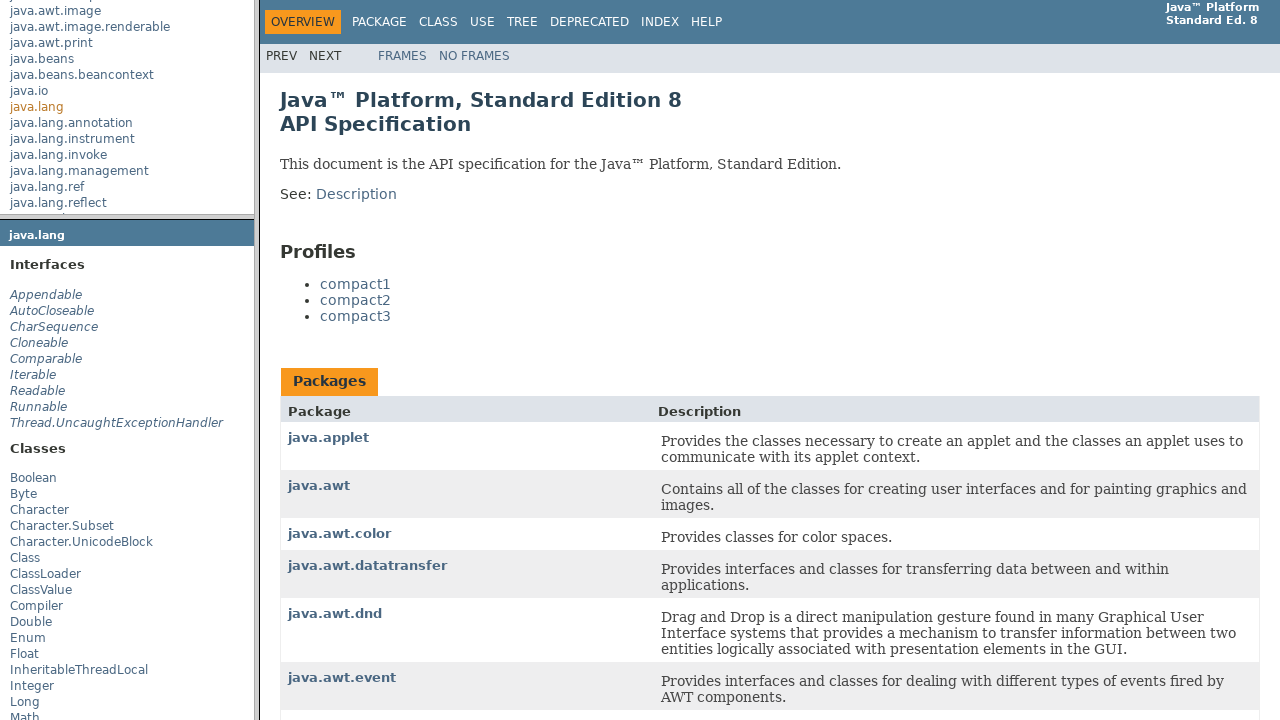

Clicked on class link in packageFrame at (54, 327) on xpath=//ul[1]/li[3]/a/span
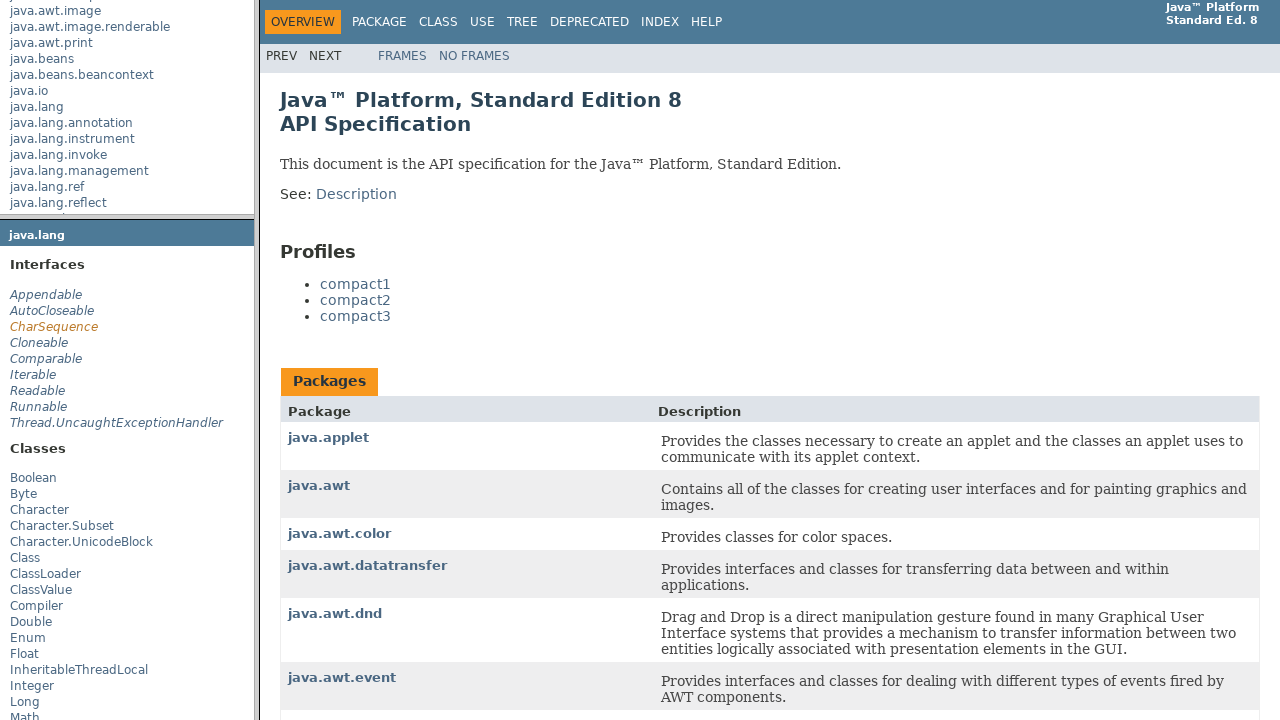

Waited 3 seconds for content to load
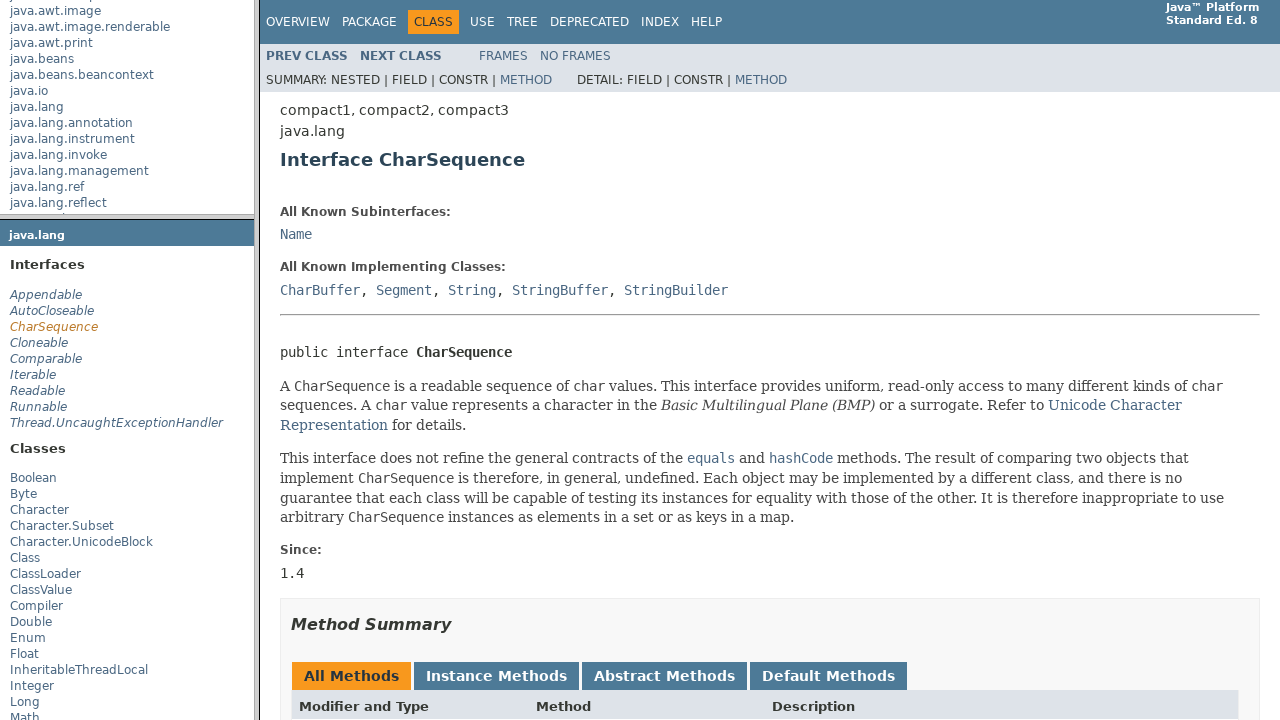

Accessed classFrame iframe
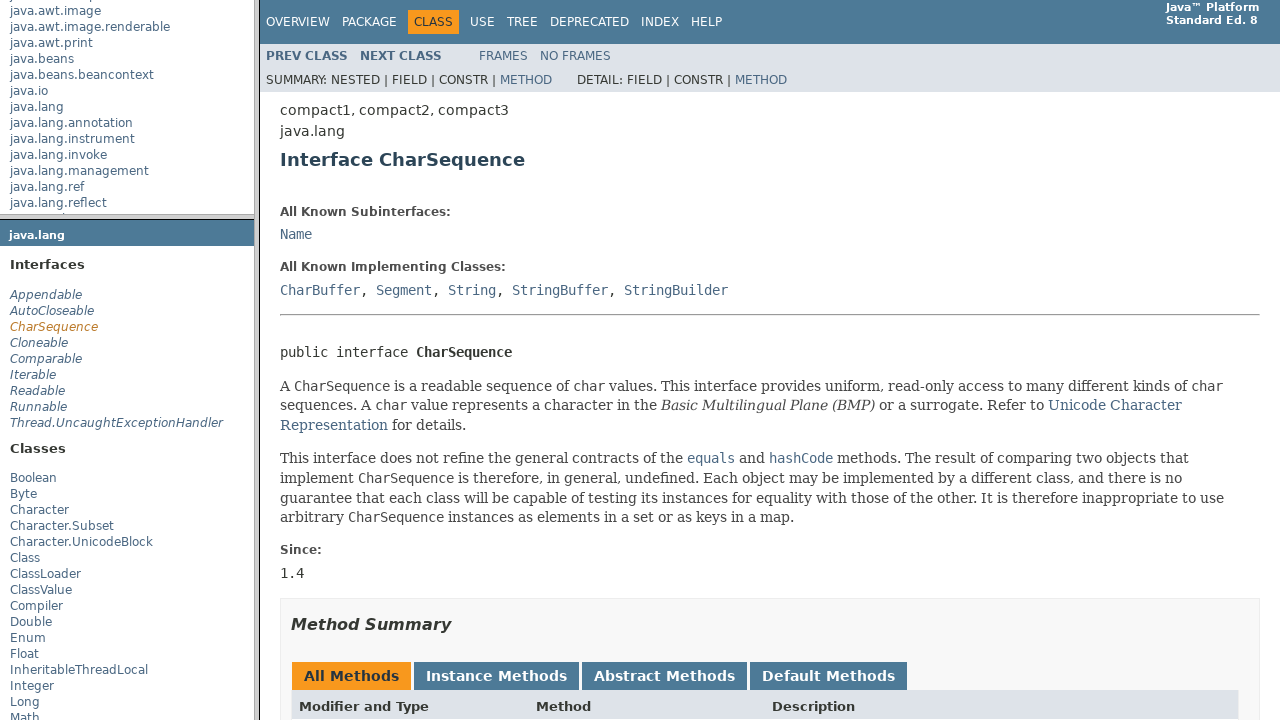

Clicked on method link in classFrame at (298, 22) on xpath=//div[1]/ul/li[1]/a
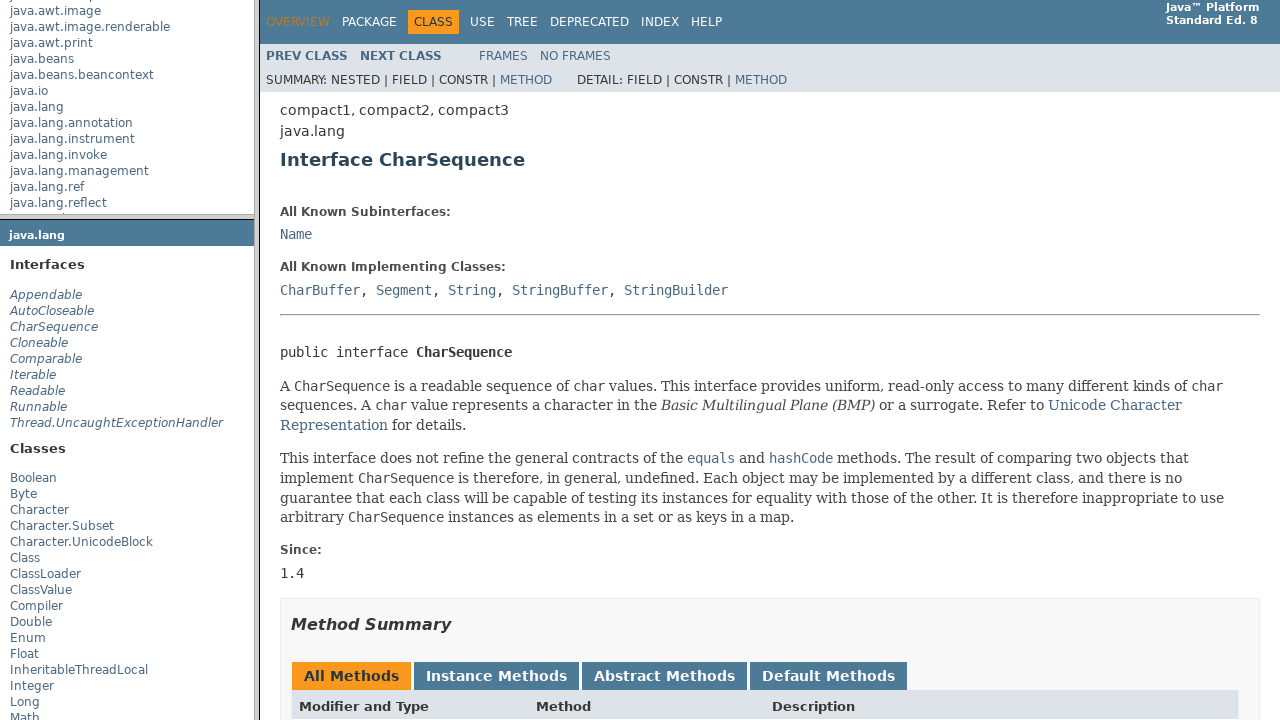

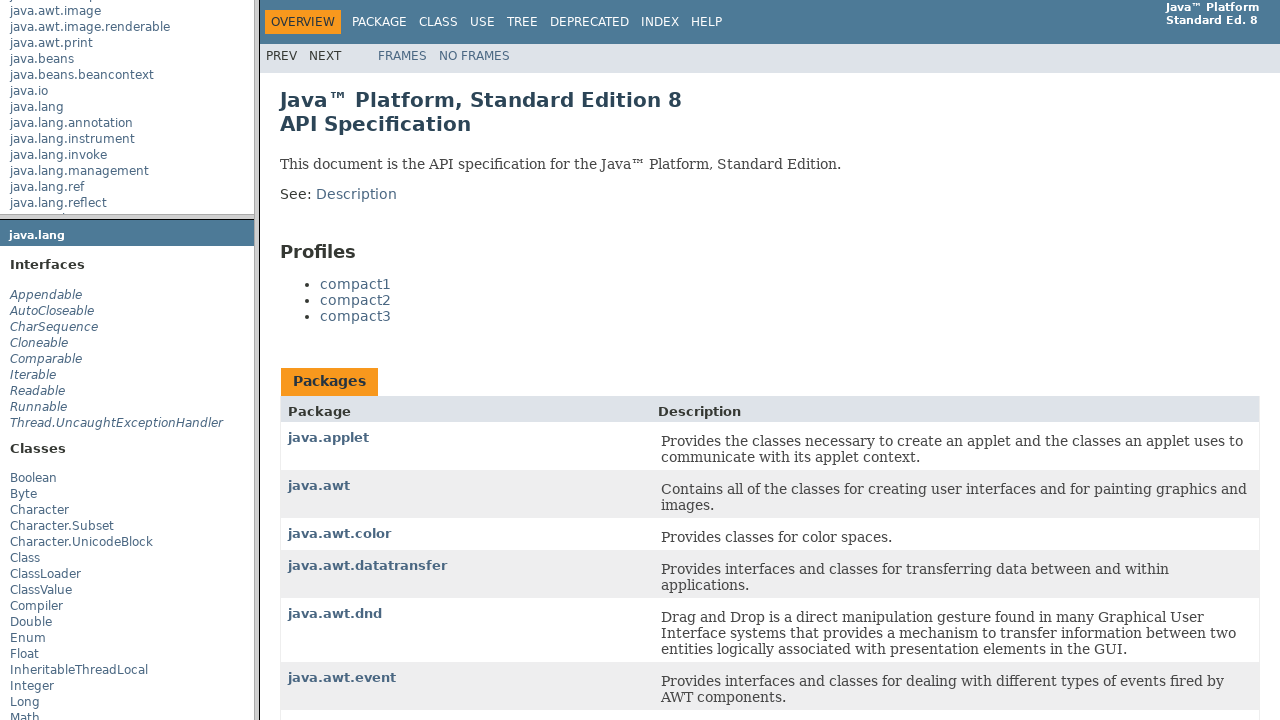